Tests search functionality on a Jira-like project board by typing "Story" in the search input and verifying that exactly one issue is displayed in the results

Starting URL: https://jira.trungk18.com/

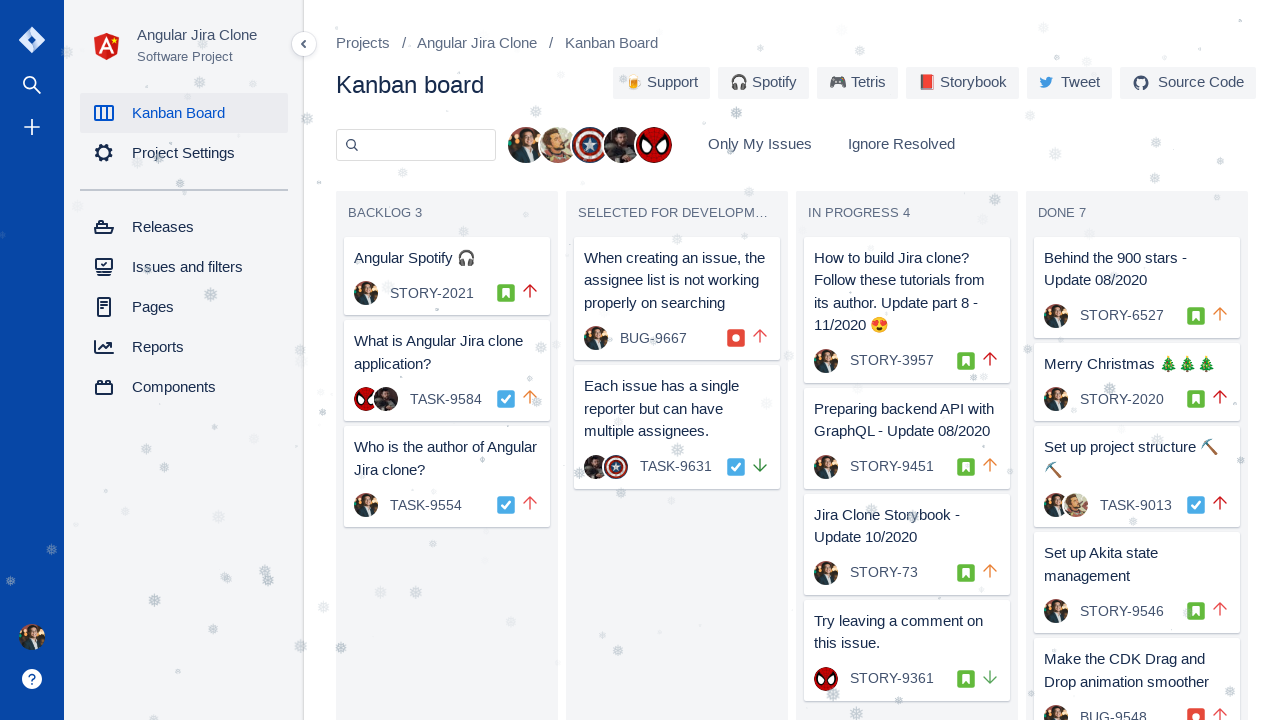

Filled search input with 'Story' on .input
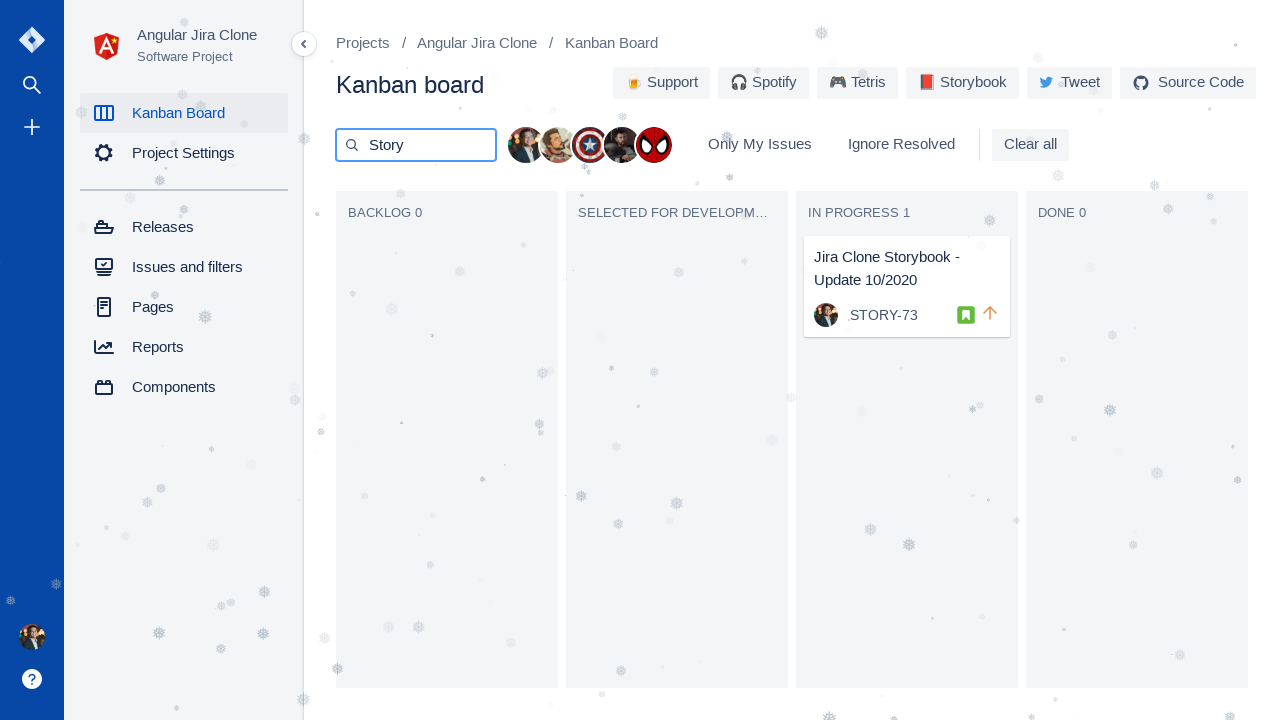

Waited for issue element to load
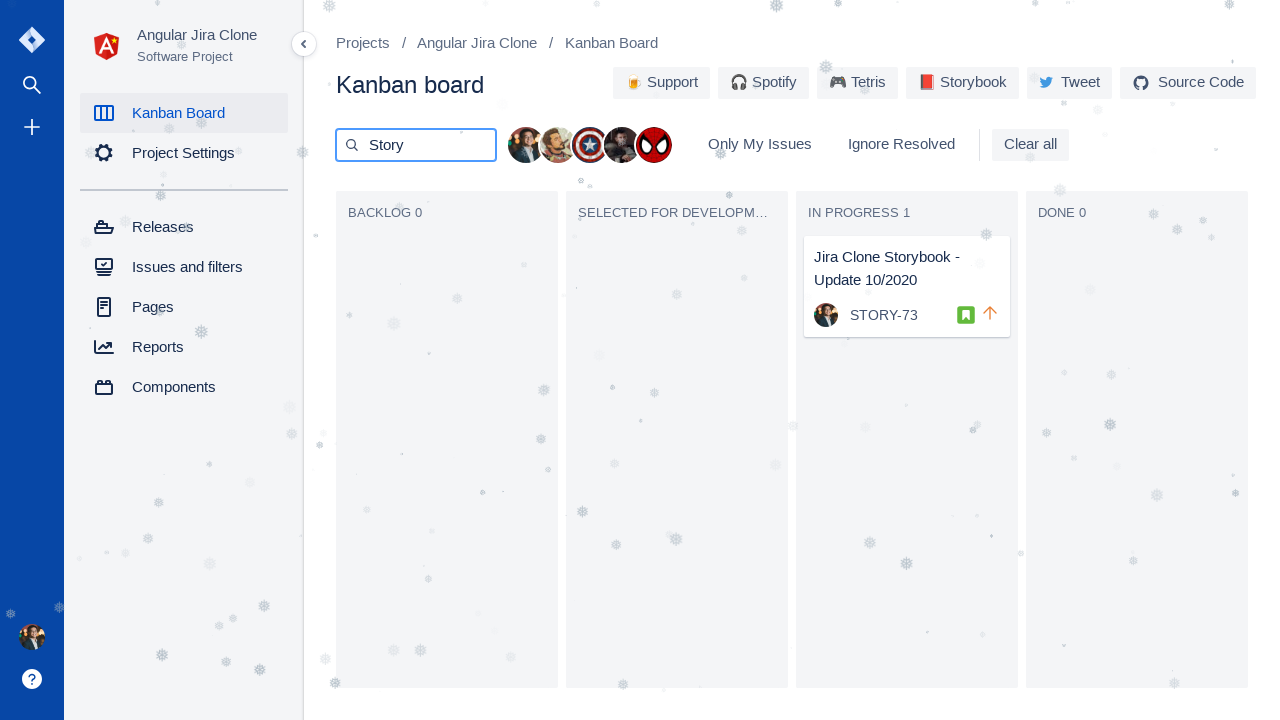

Verified exactly 1 issue is displayed in search results
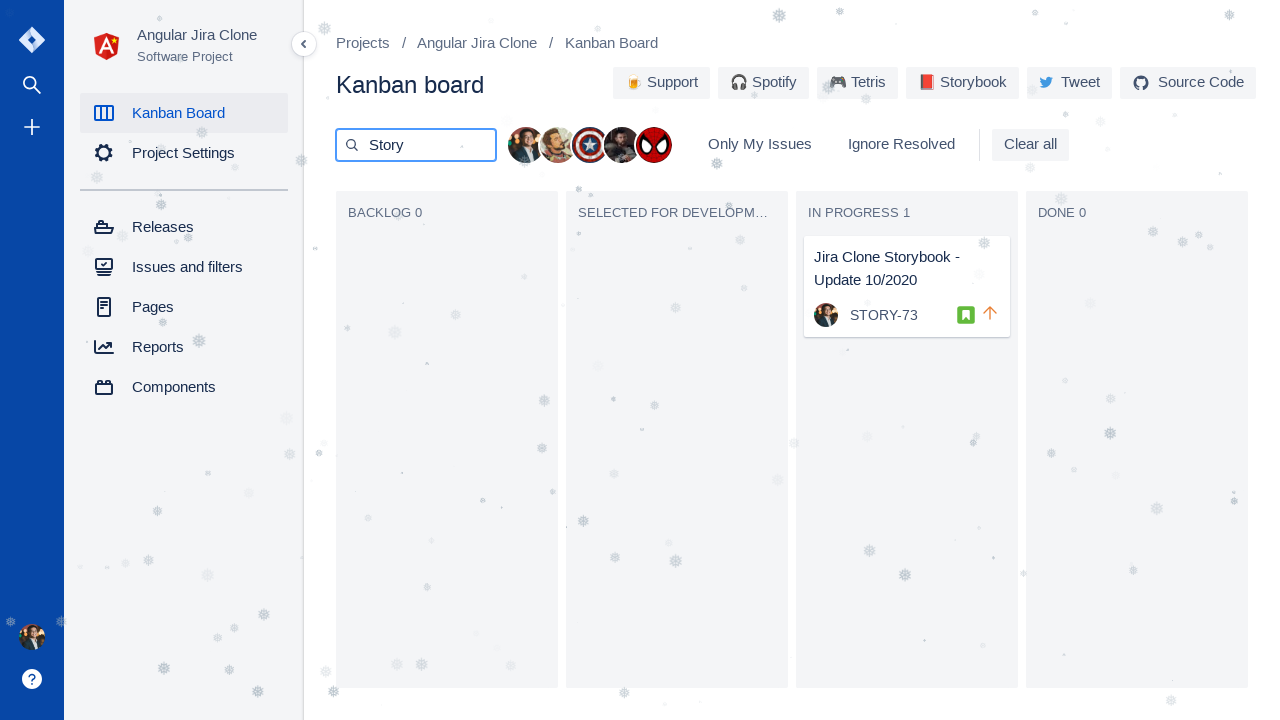

Retrieved logo text: Kanban board
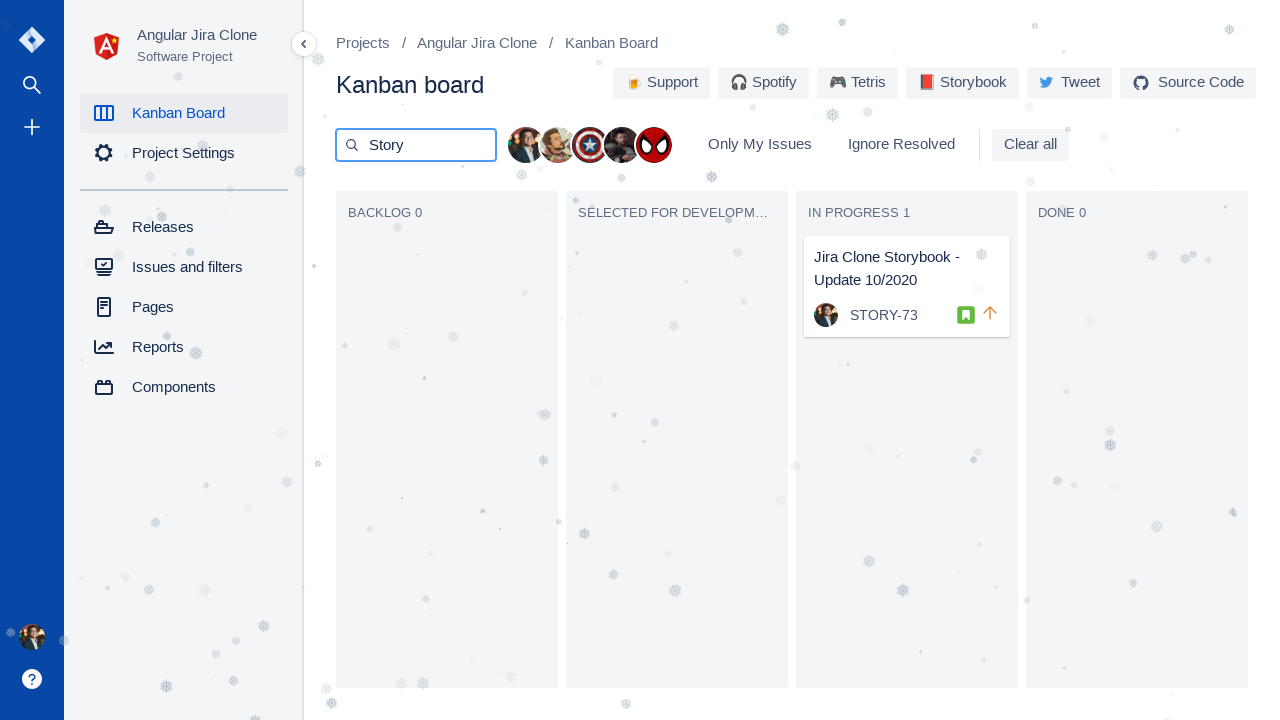

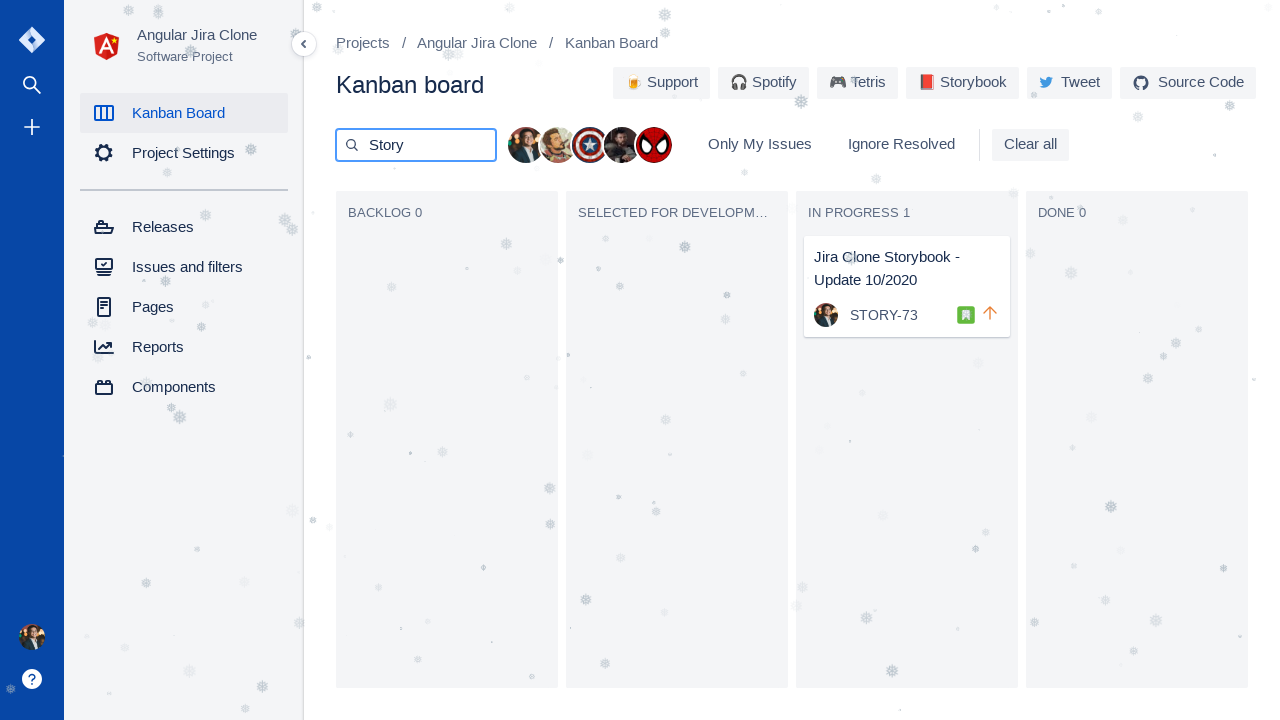